Tests JavaScript execution capabilities by scrolling the page vertically and then scrolling within a specific table element with a fixed header.

Starting URL: https://rahulshettyacademy.com/AutomationPractice/

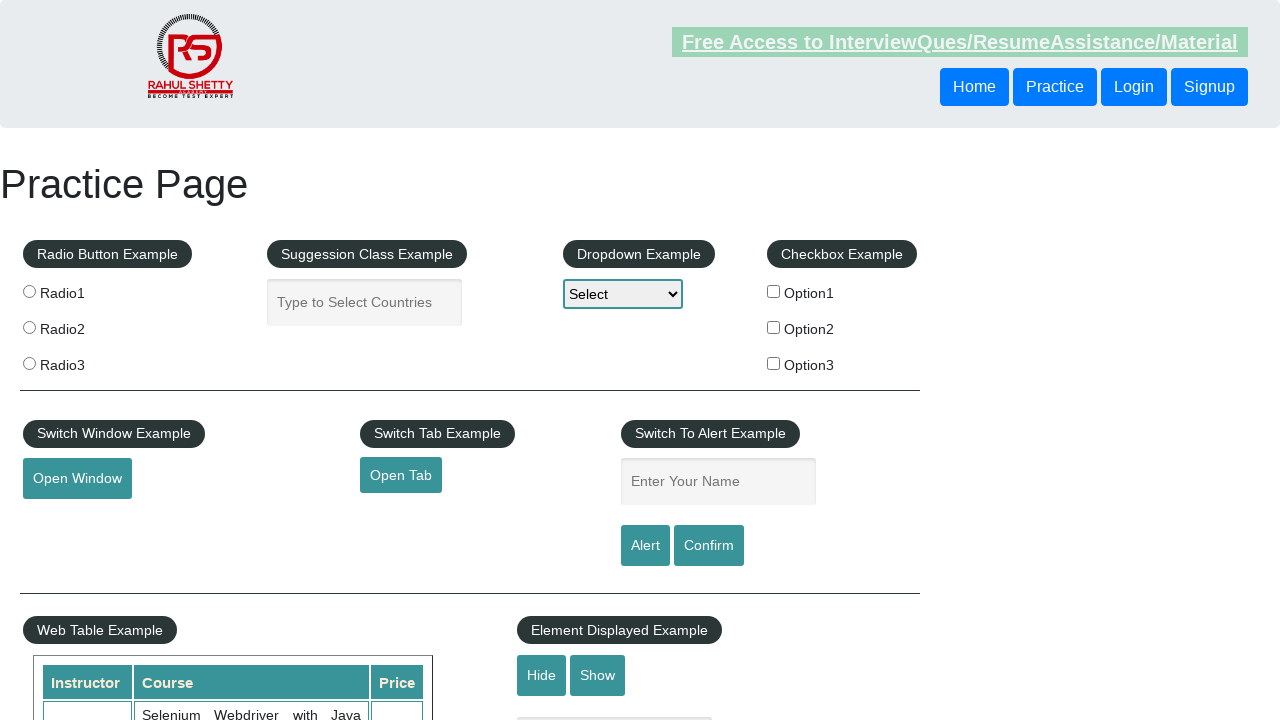

Scrolled page vertically by 500 pixels using JavaScript
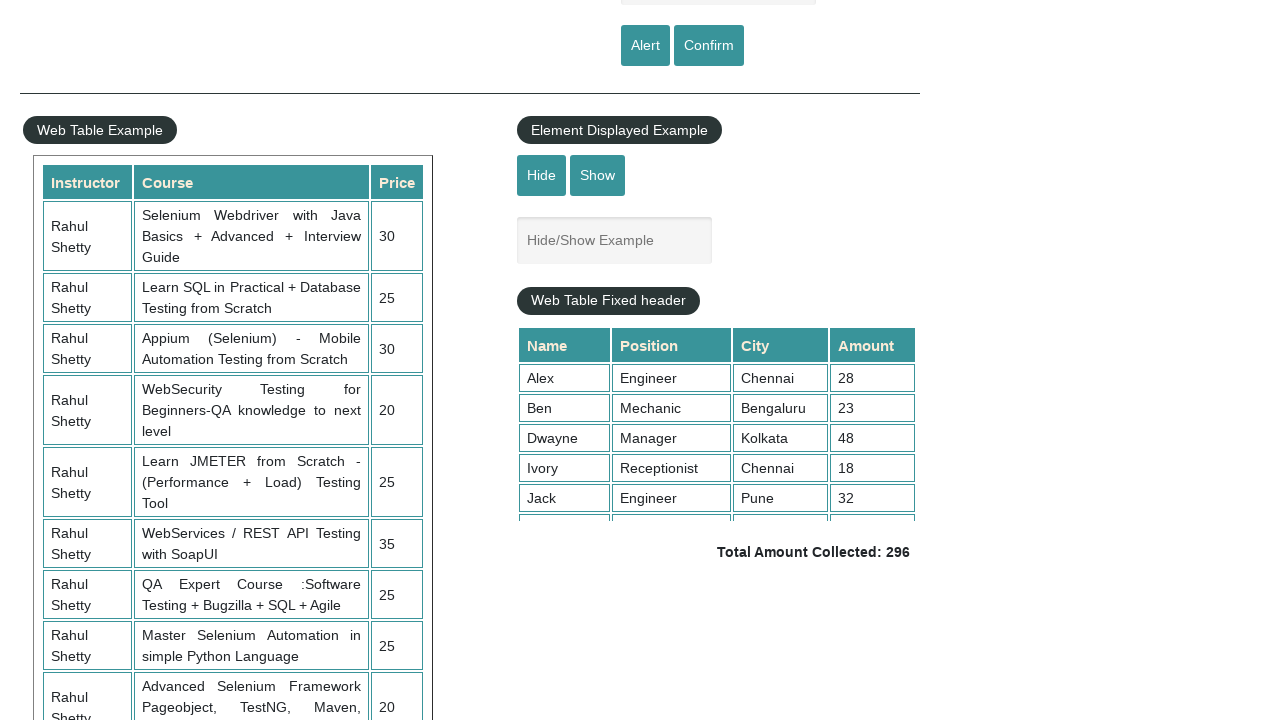

Waited 1000ms for page scroll to complete
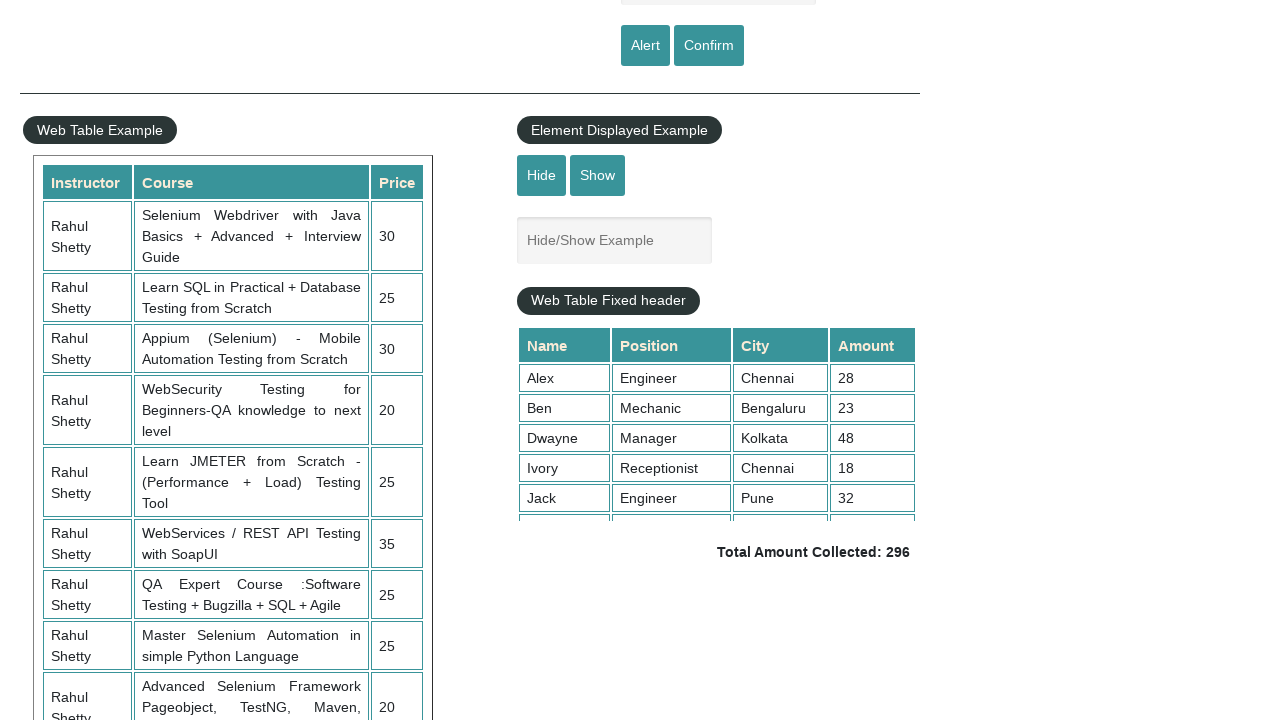

Scrolled table element with fixed header to 5000px using JavaScript
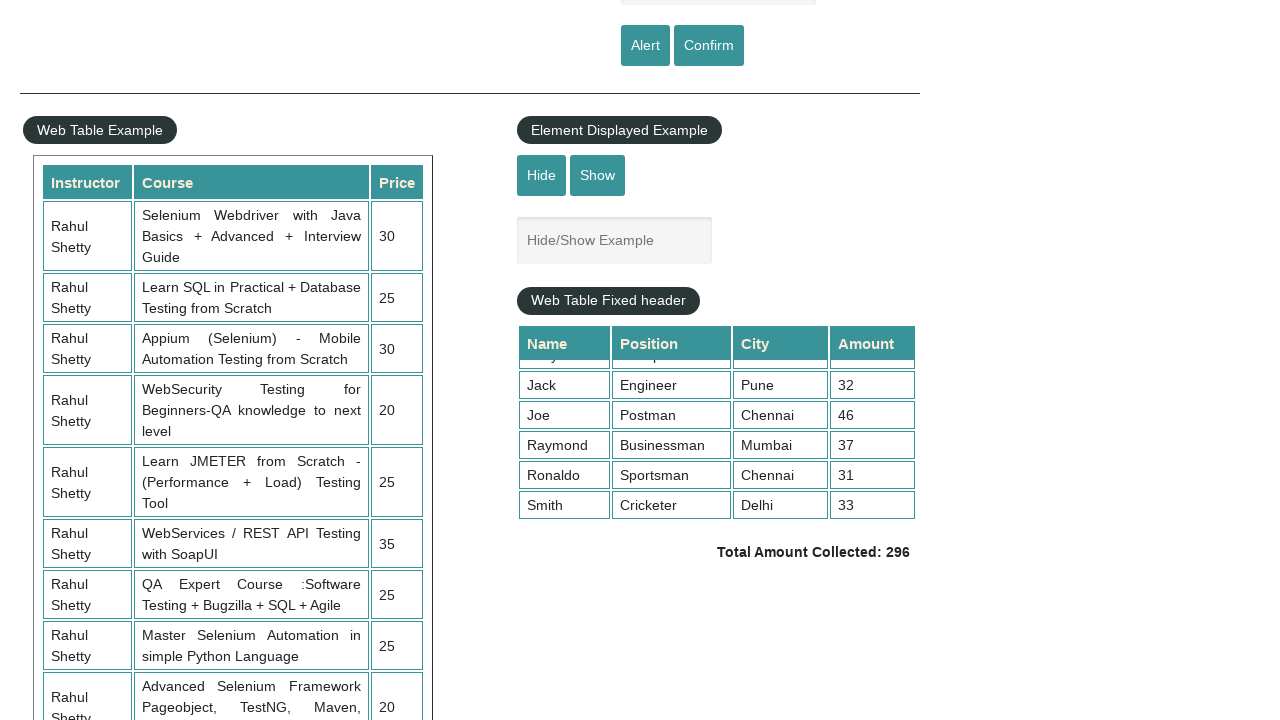

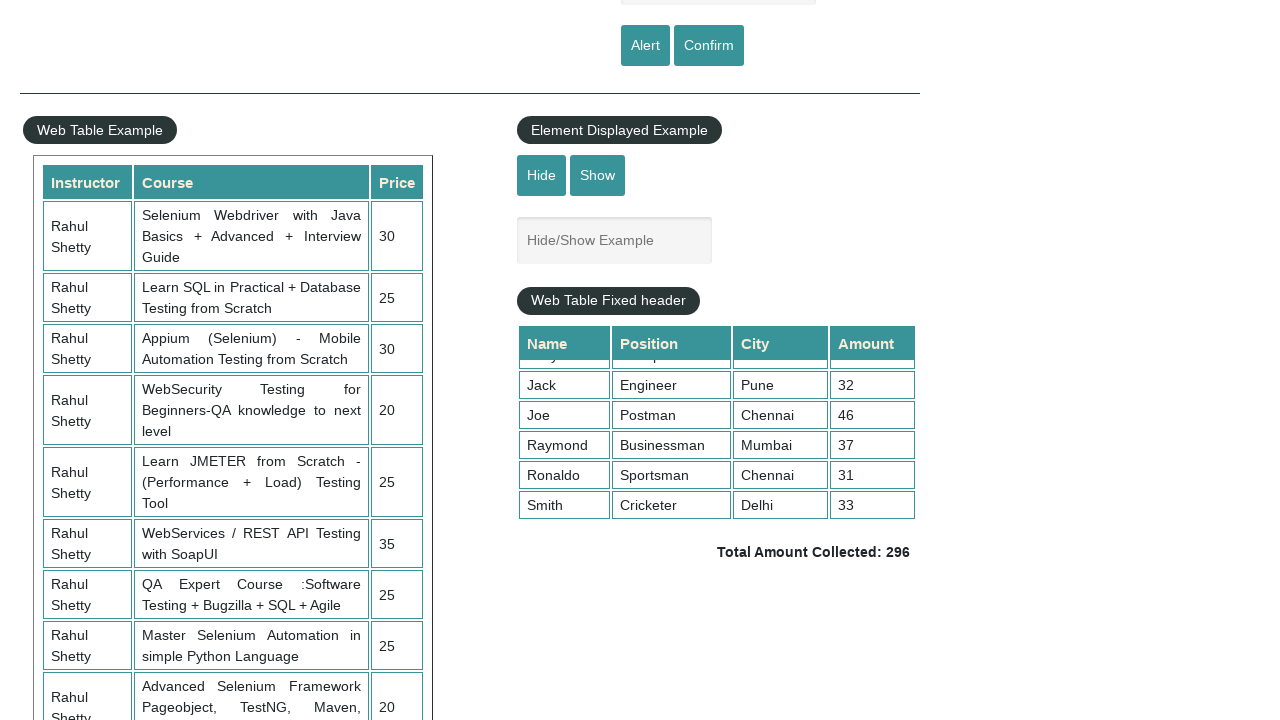